Tests registration form validation when username is empty, expecting a "Username is required" error message

Starting URL: https://anatoly-karpovich.github.io/demo-login-form/

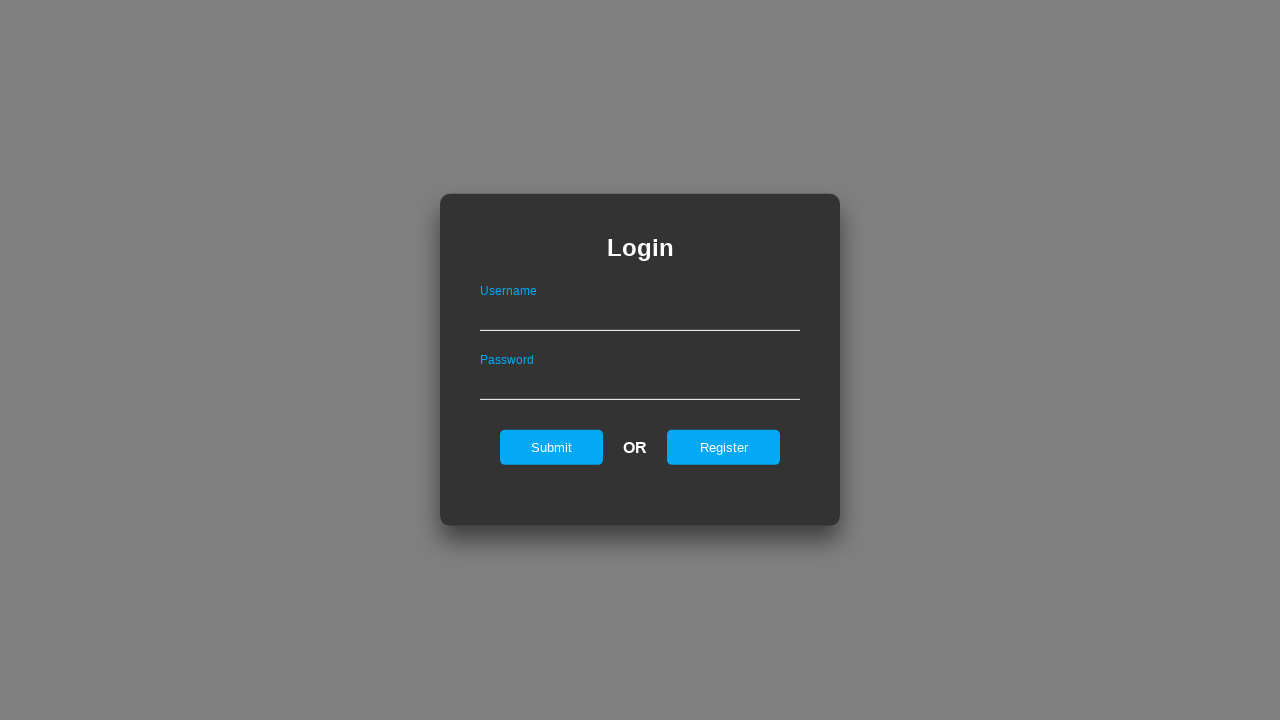

Clicked register link to show registration form at (724, 447) on #registerOnLogin
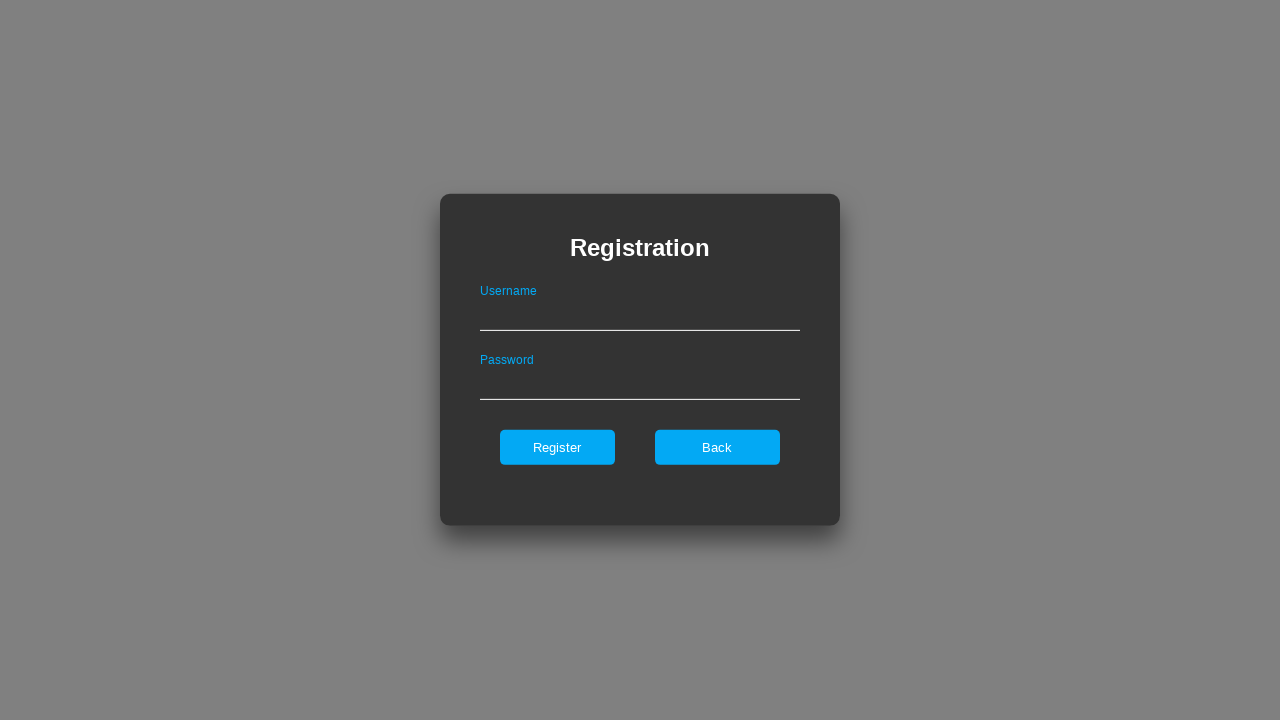

Removed maxlength attribute from username field
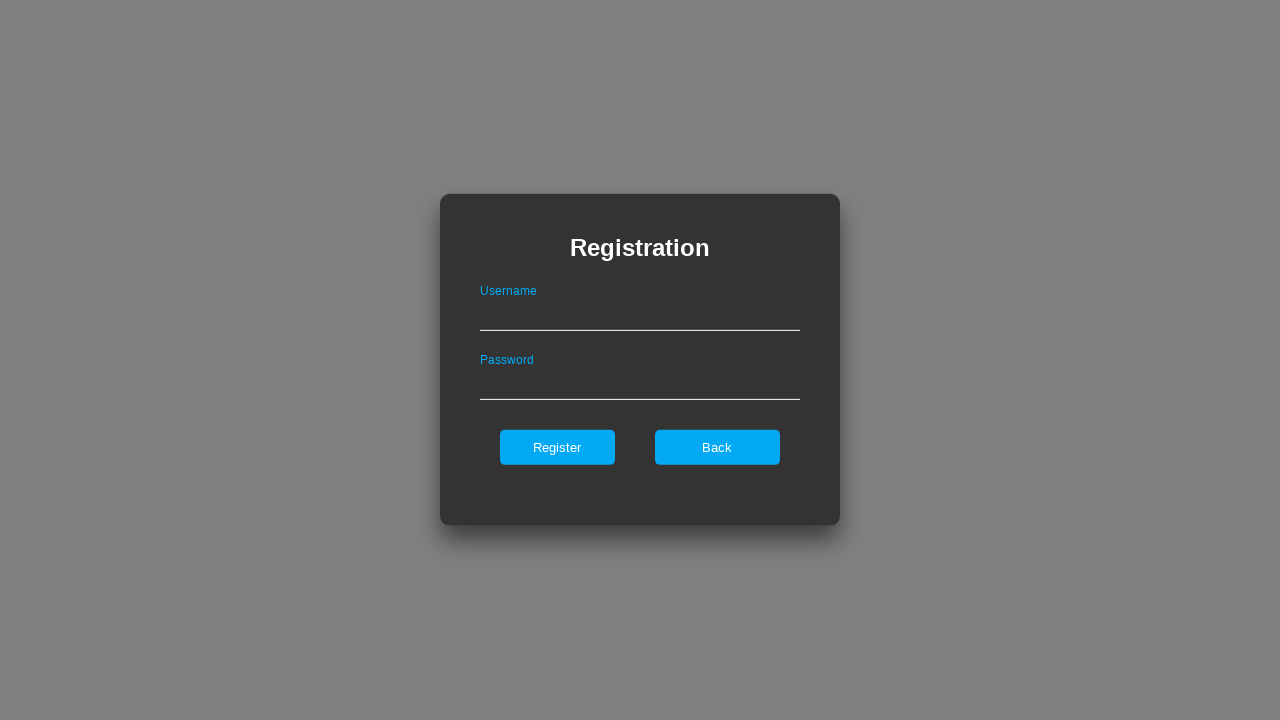

Removed maxlength attribute from password field
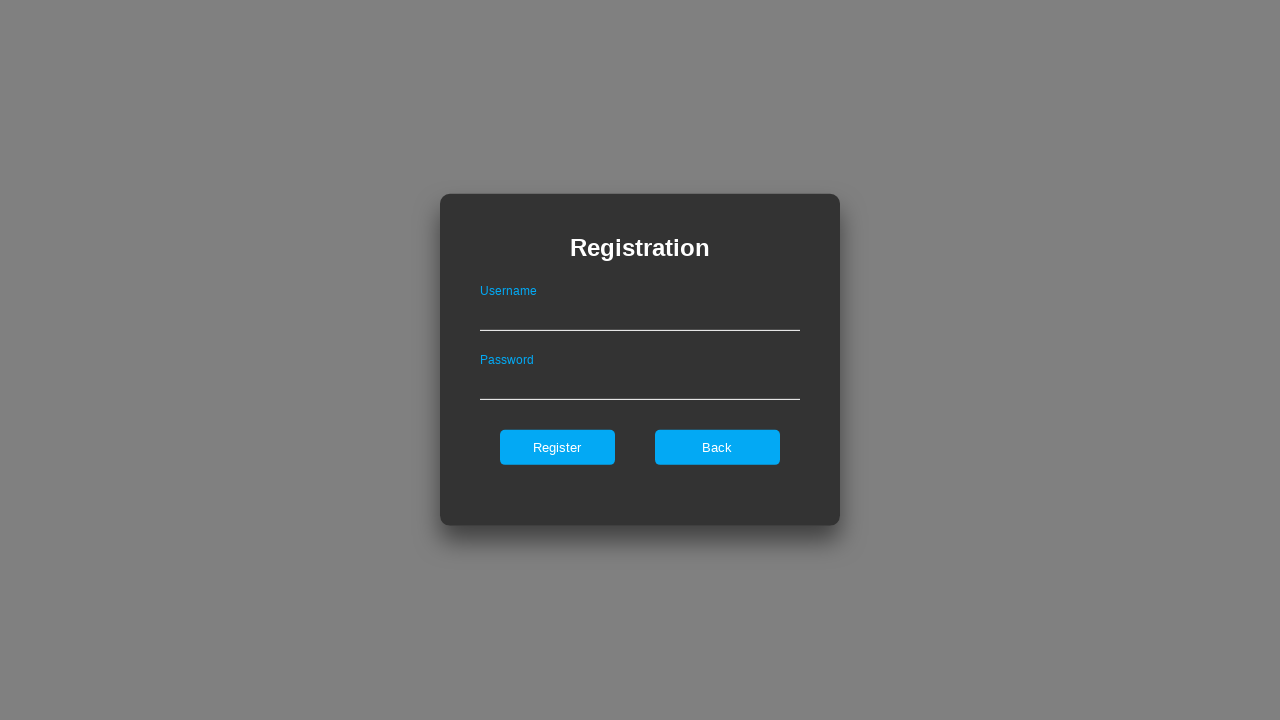

Left username field empty on .registerForm #userNameOnRegister
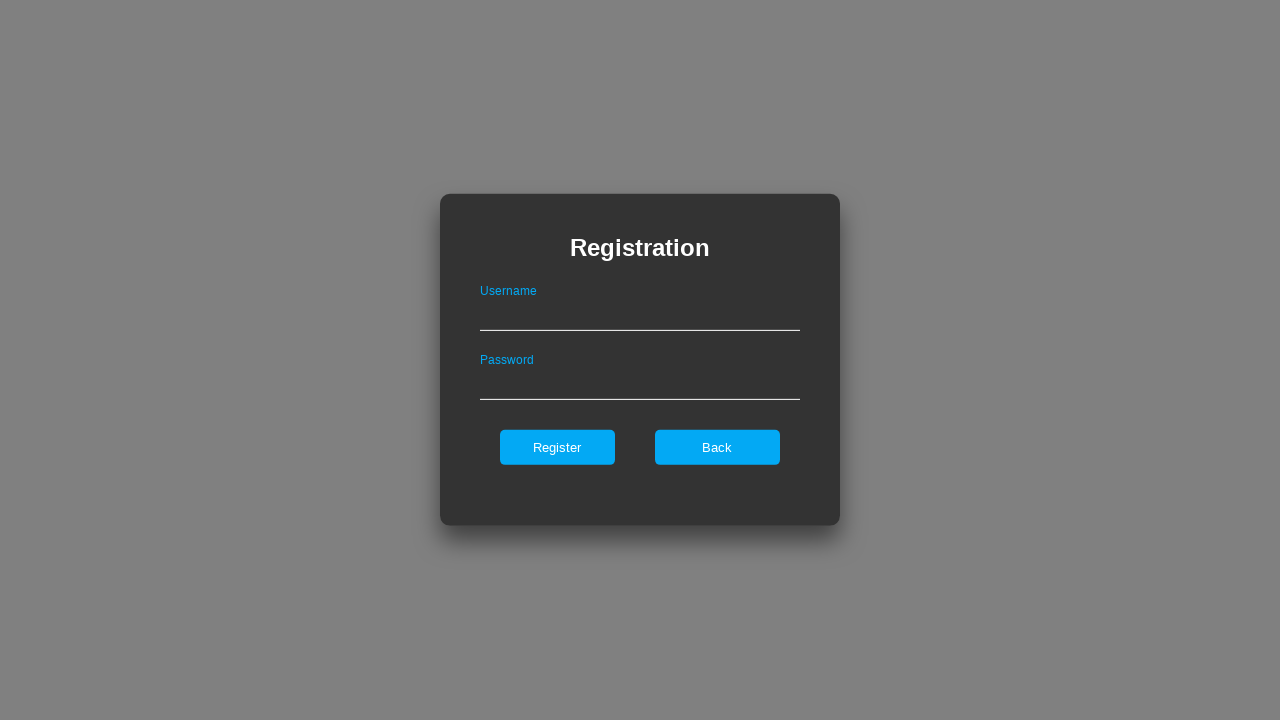

Filled password field with 'QWErty123456789' on .registerForm #passwordOnRegister
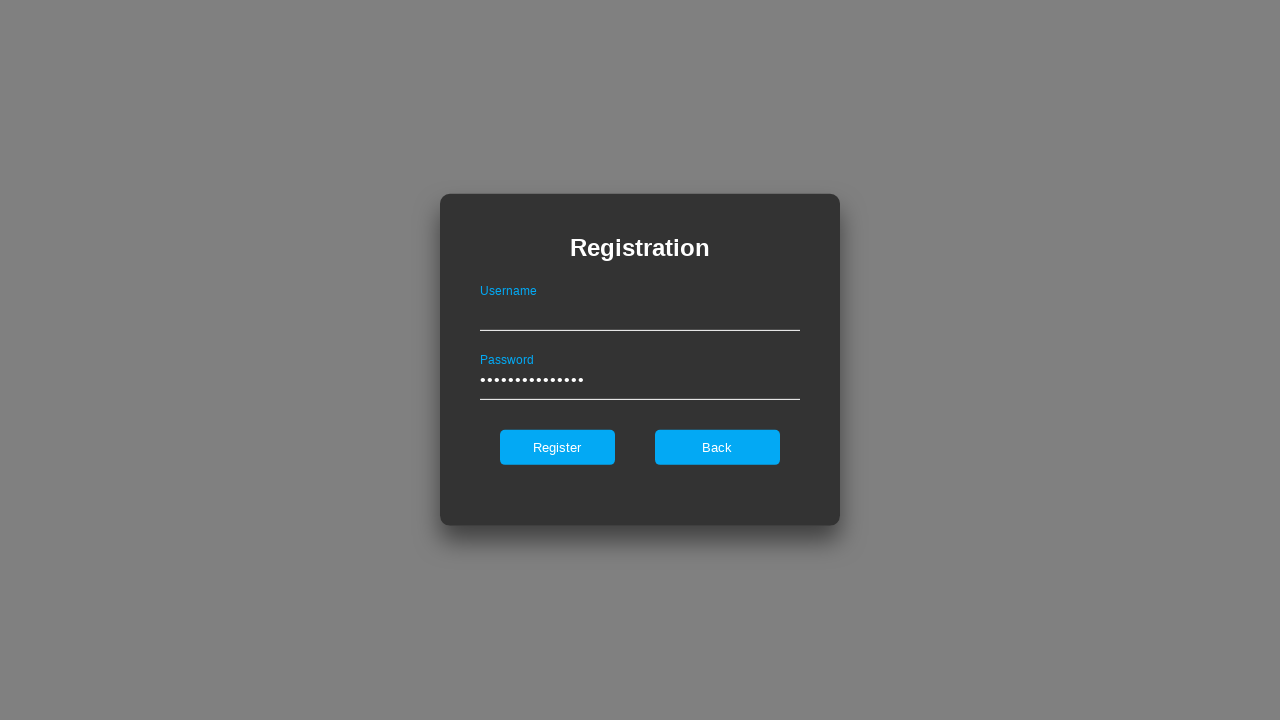

Clicked register button to submit form at (557, 447) on .registerForm #register
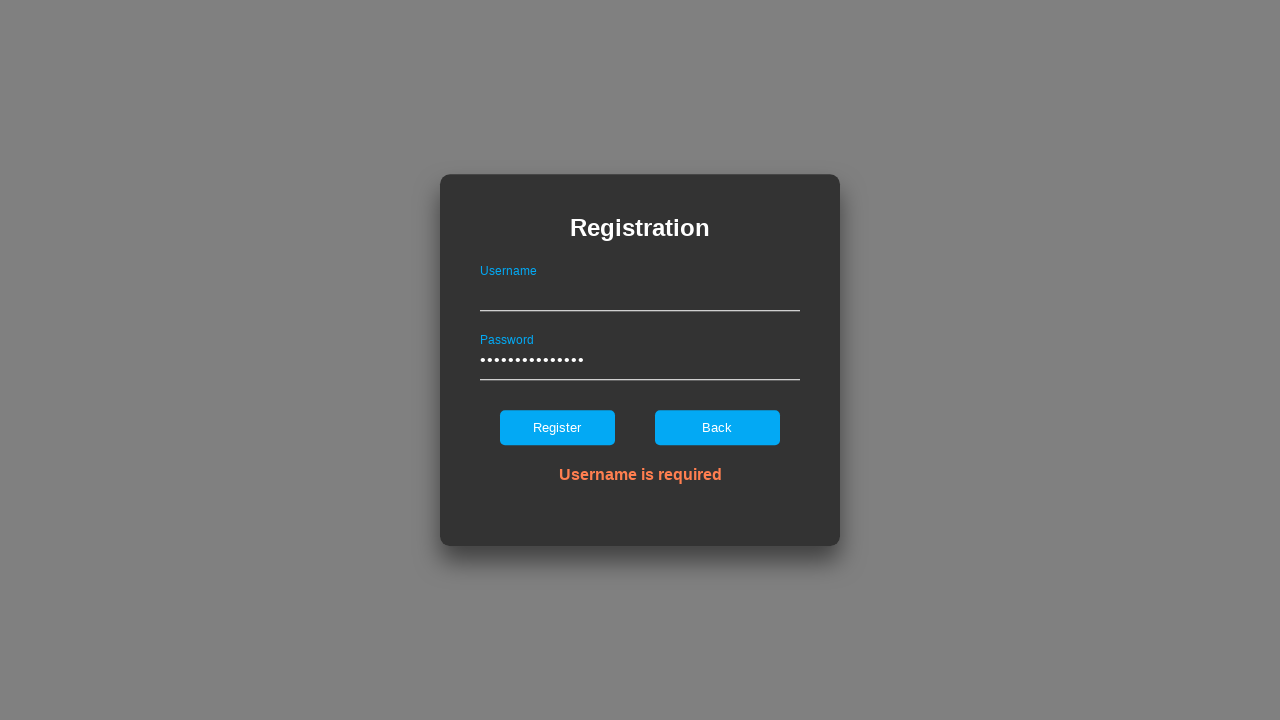

Verified error message 'Username is required' is displayed
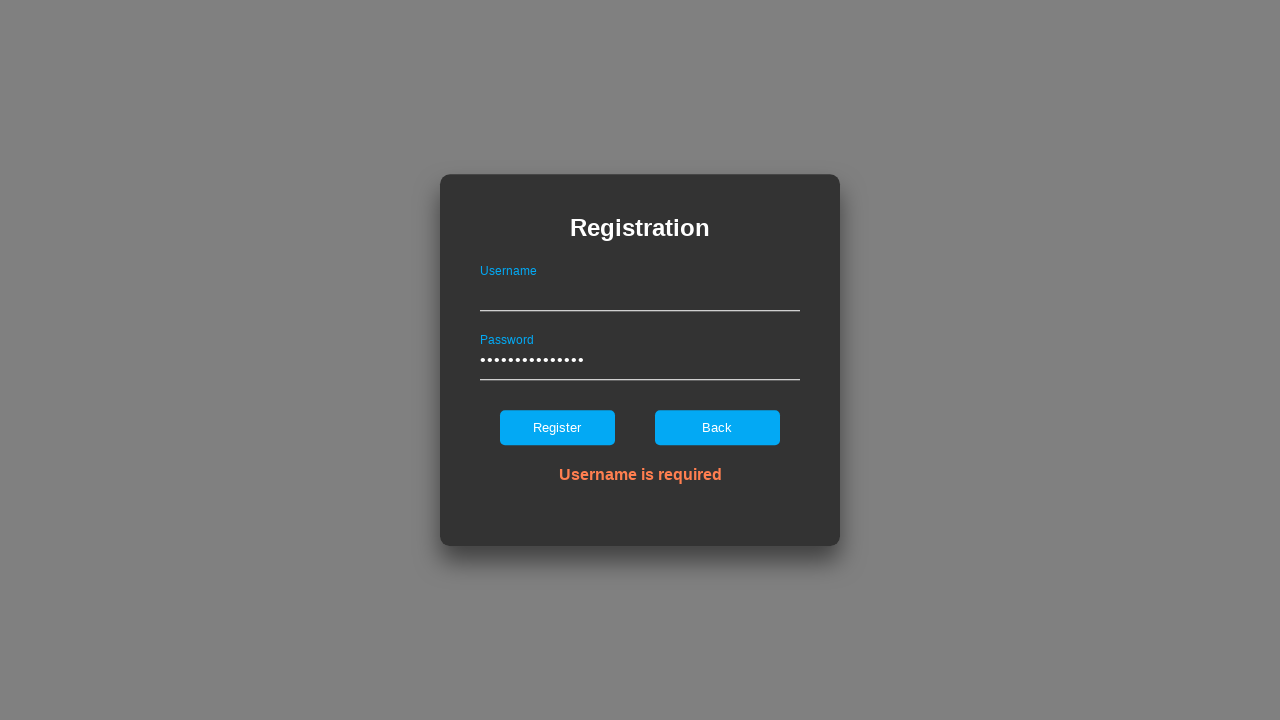

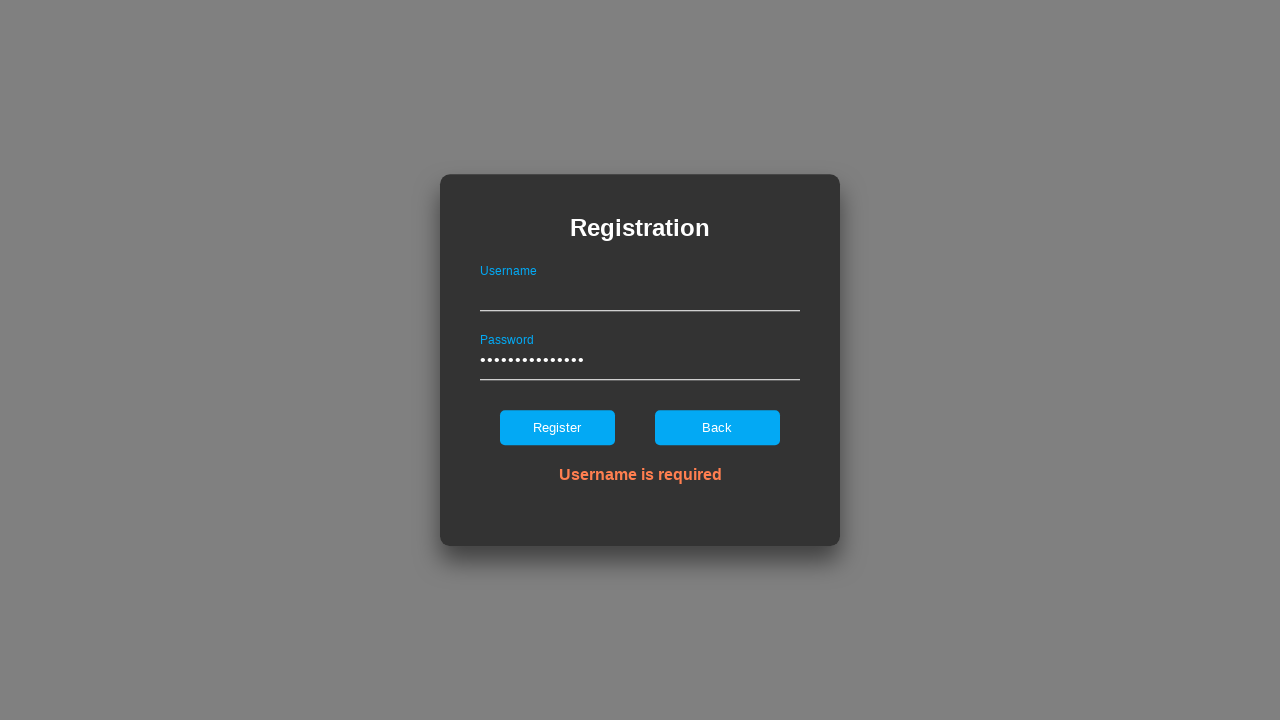